Clicks on the letter H link and verifies languages starting with H are displayed

Starting URL: https://www.99-bottles-of-beer.net/abc.html

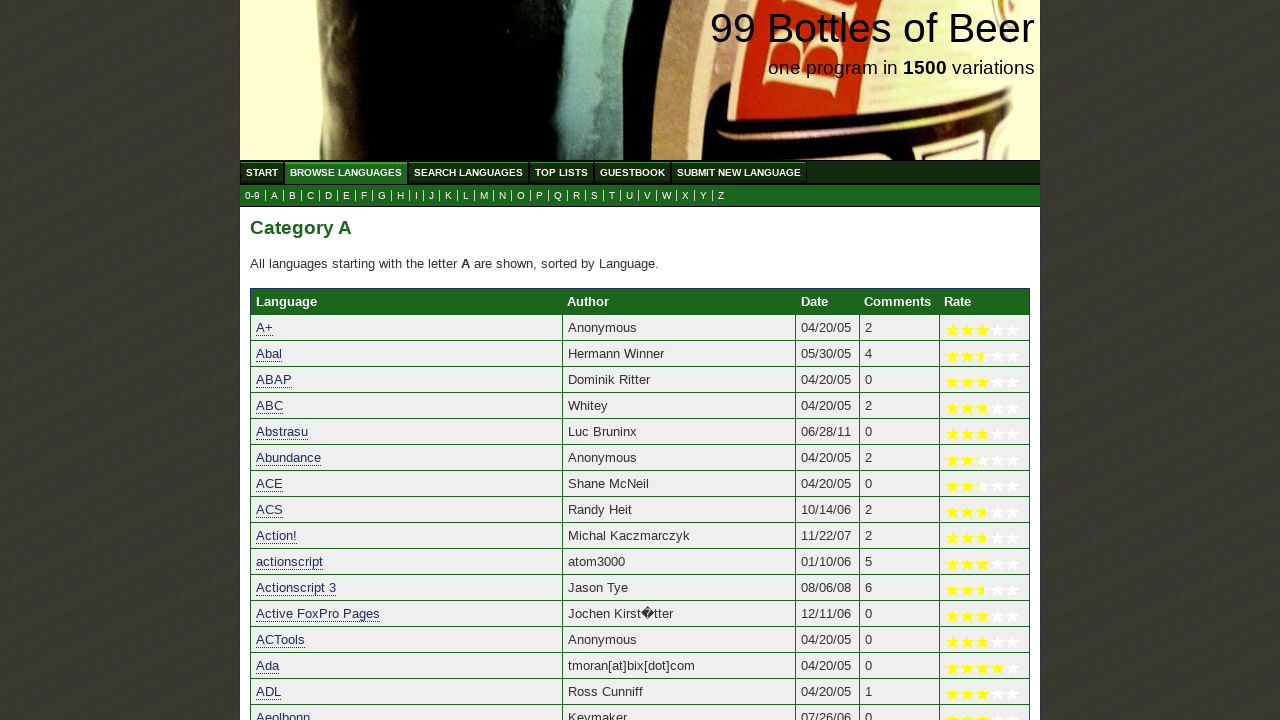

Clicked on the letter H link at (400, 196) on xpath=//a[@href='h.html']
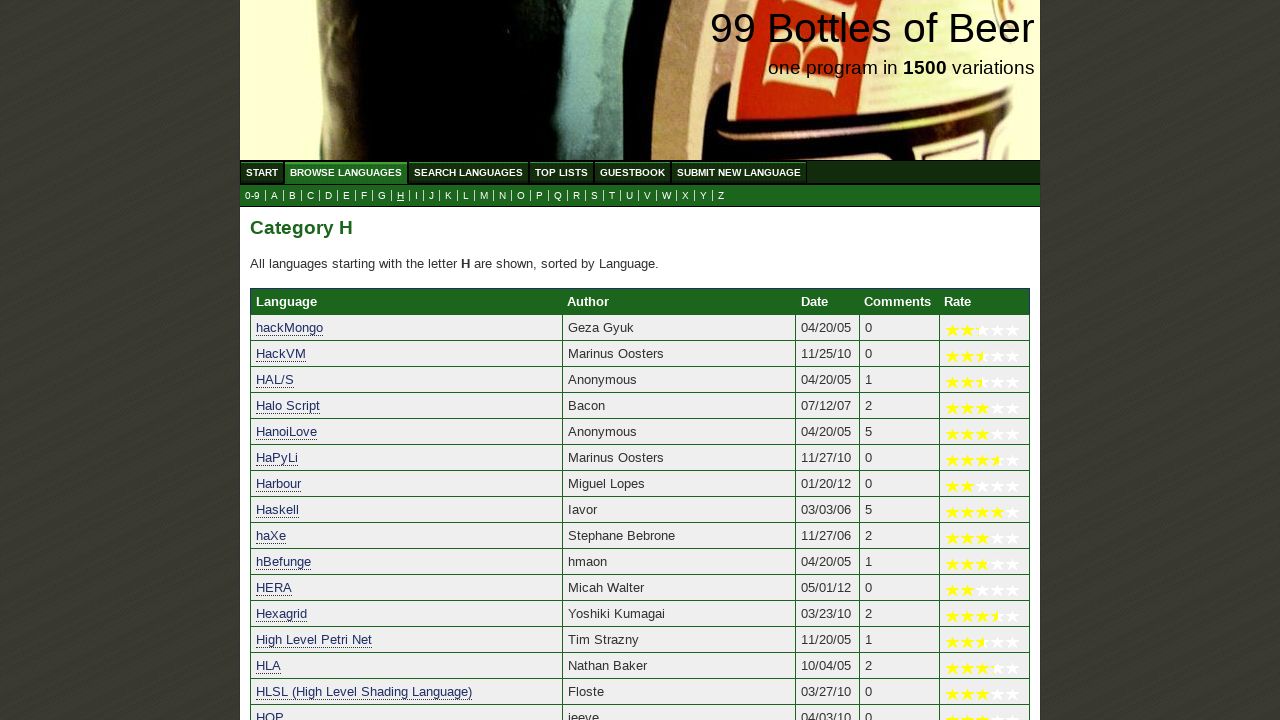

Waited for languages starting with H to load
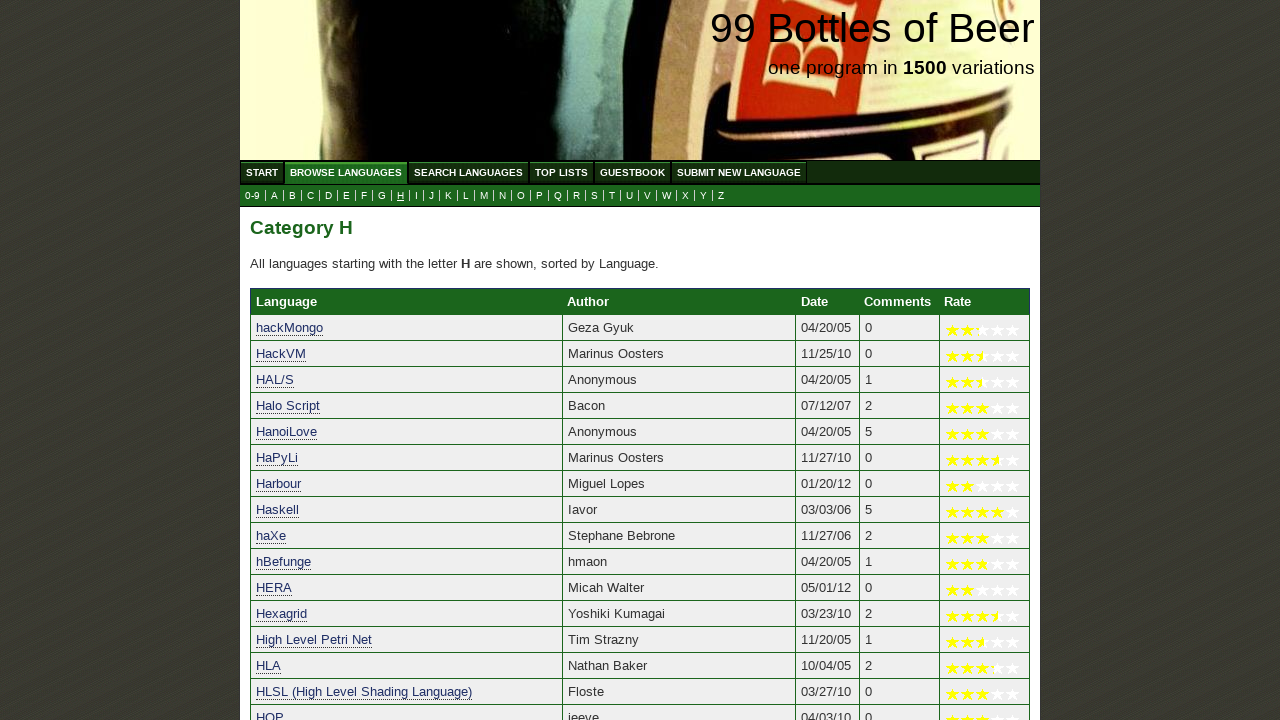

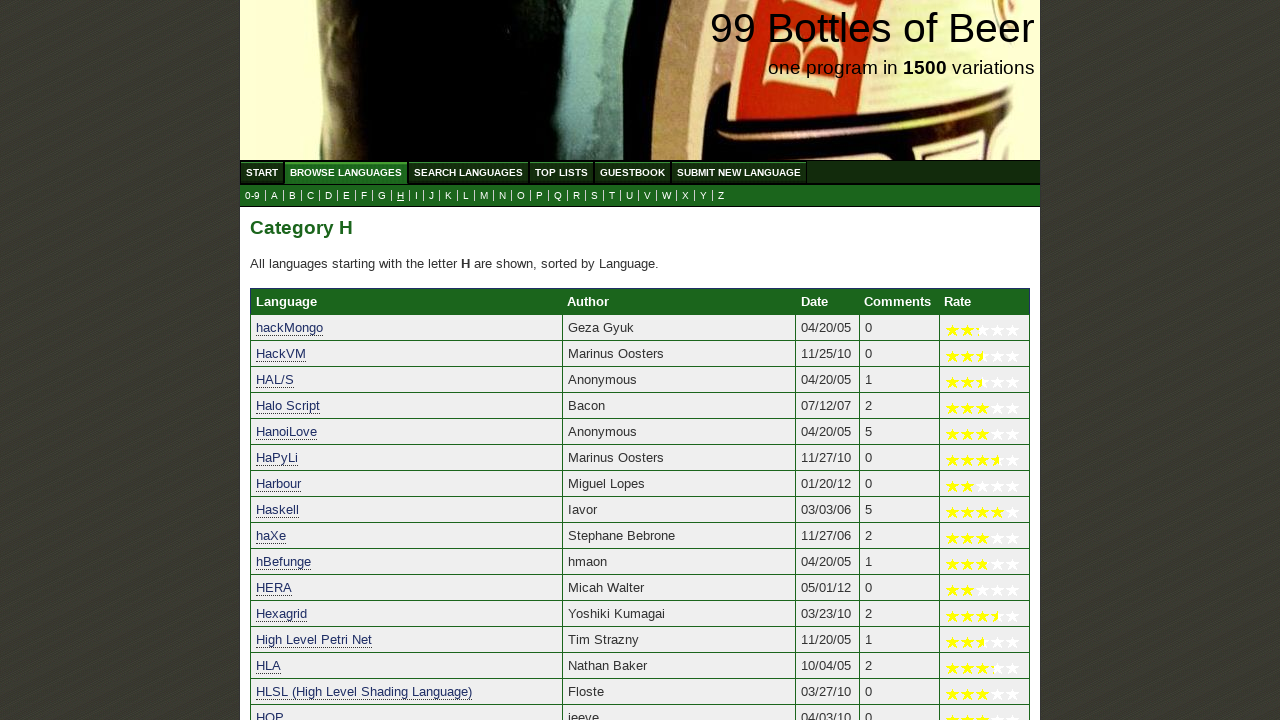